Tests selecting Kia EV6 from the Models dropdown and navigating back

Starting URL: https://bhaskarab7.github.io/KiaCars/Kia_Home.html

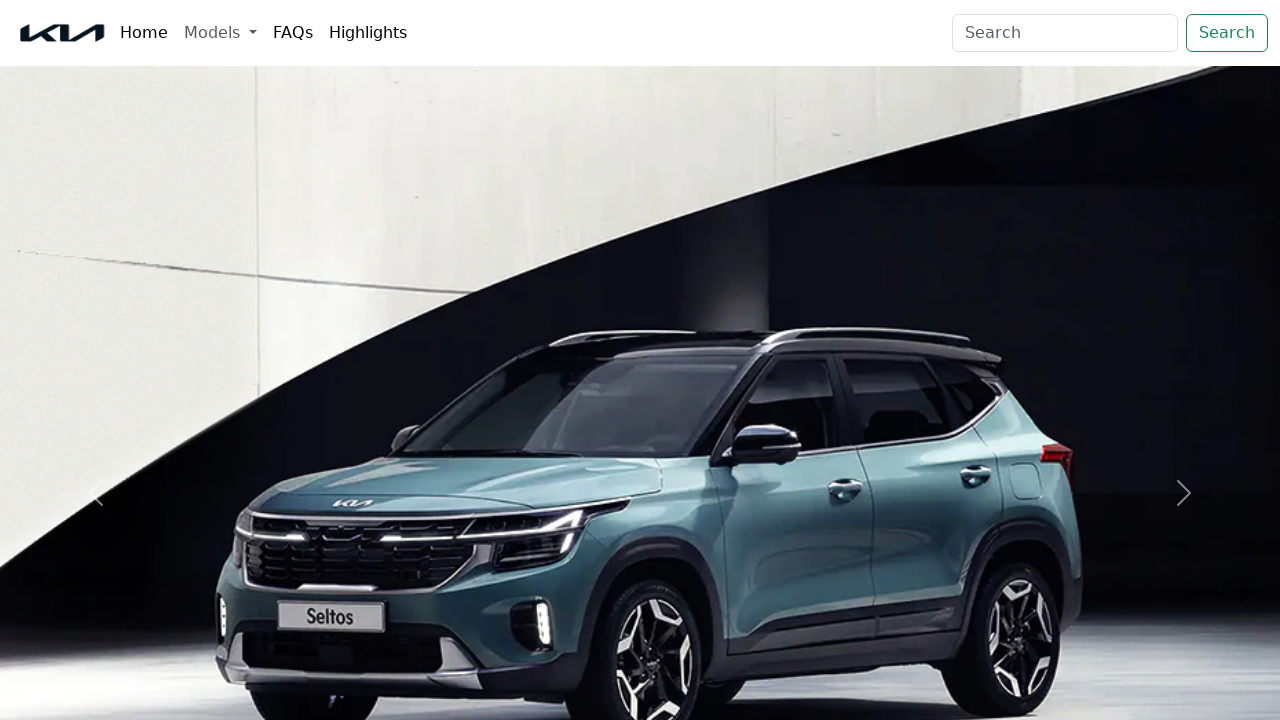

Clicked Models dropdown to open it at (221, 33) on text='Models'
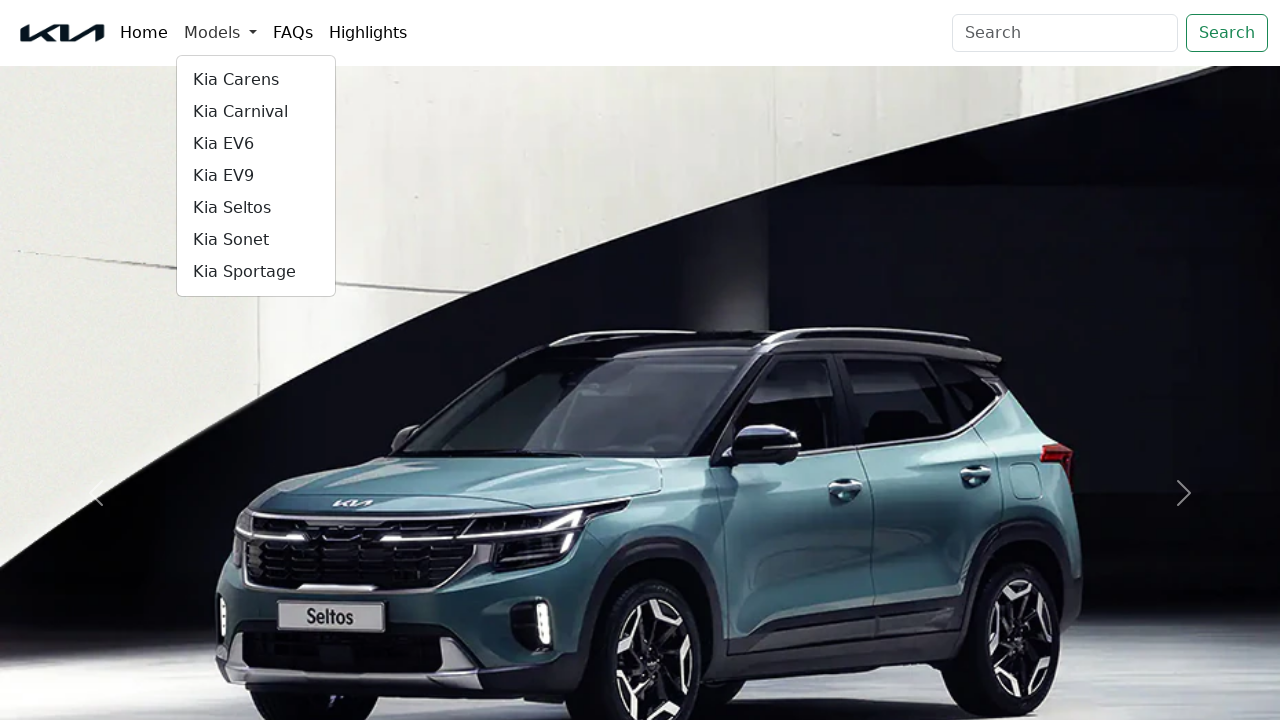

Dropdown items loaded and became visible
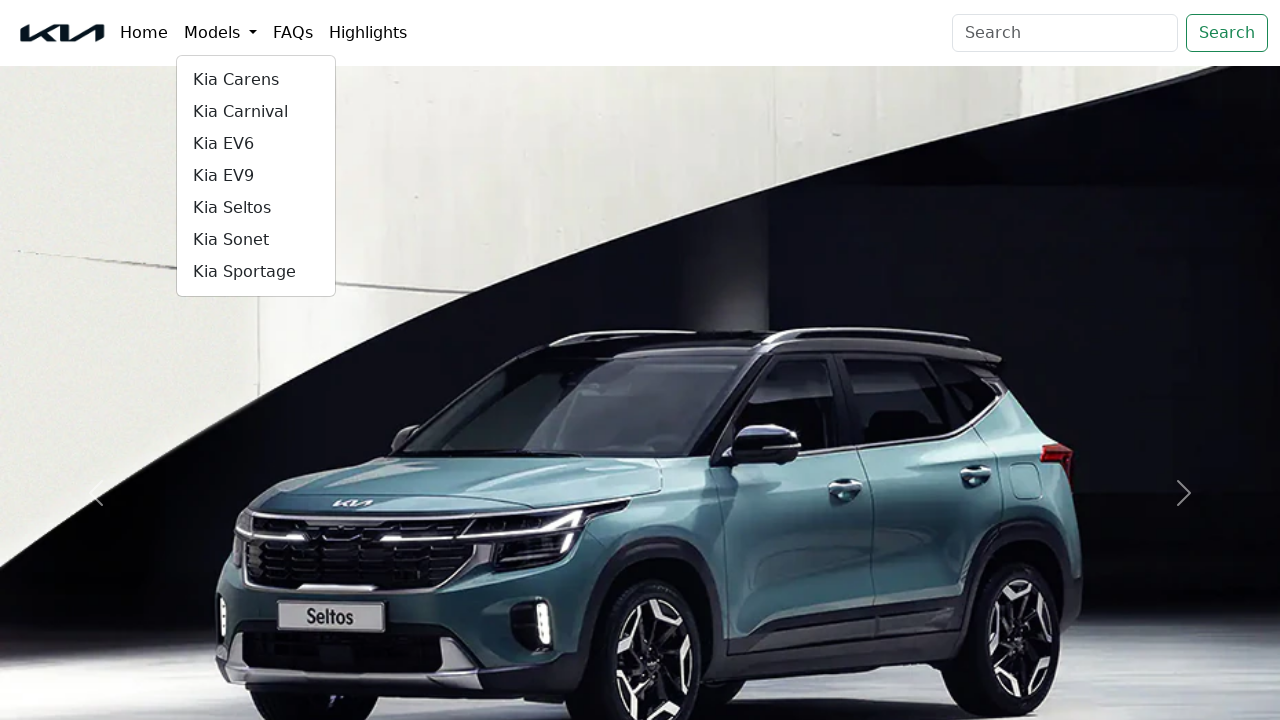

Selected Kia EV6 from Models dropdown at (256, 144) on .dropdown-item:has-text('Kia EV6')
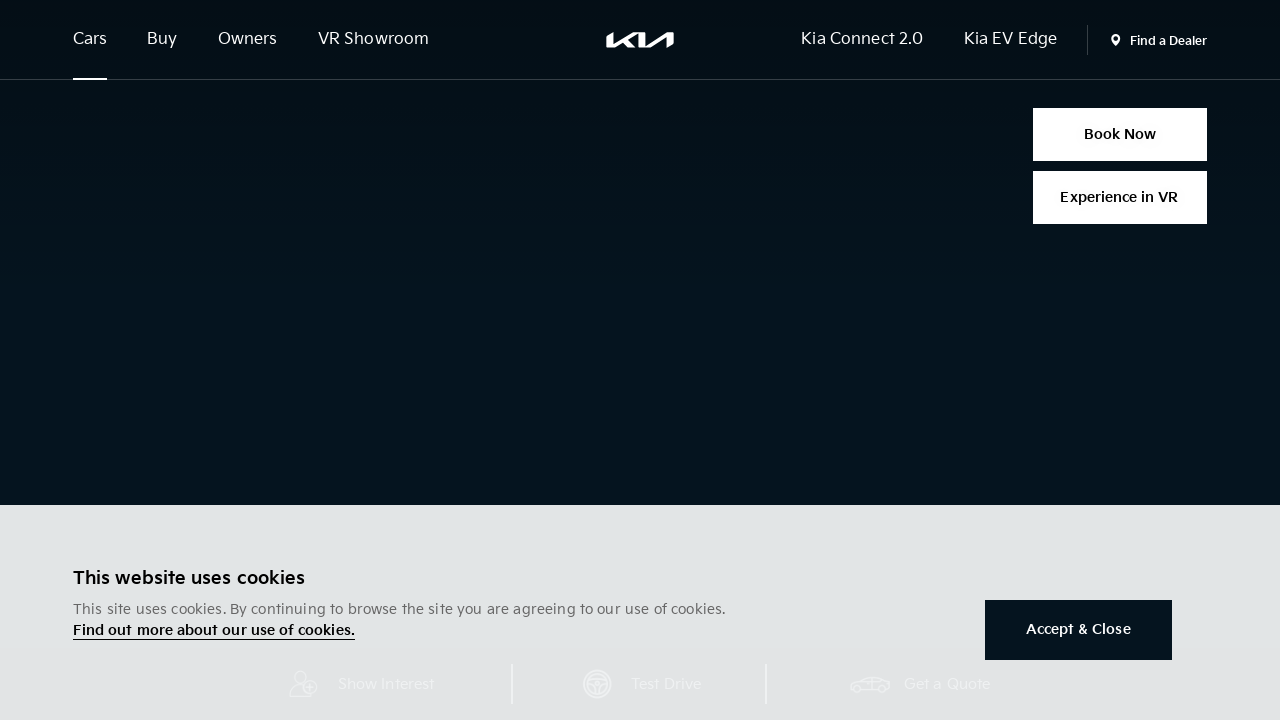

Navigated back to previous page
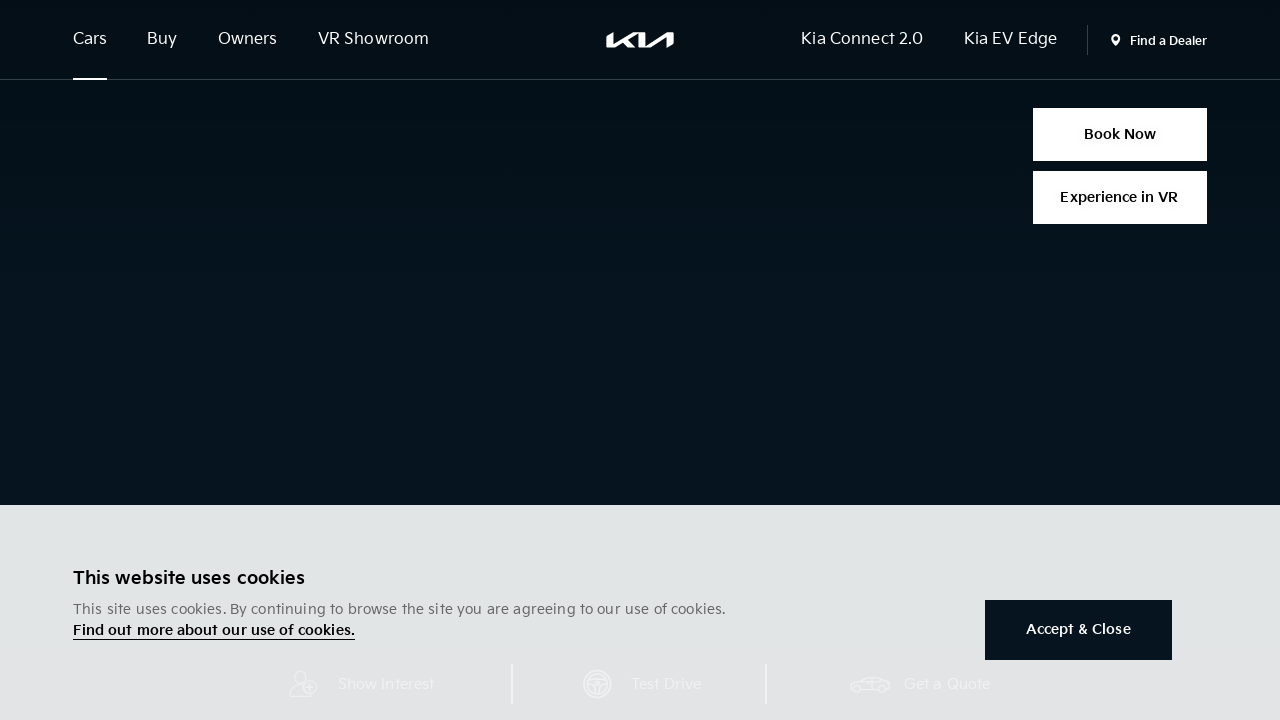

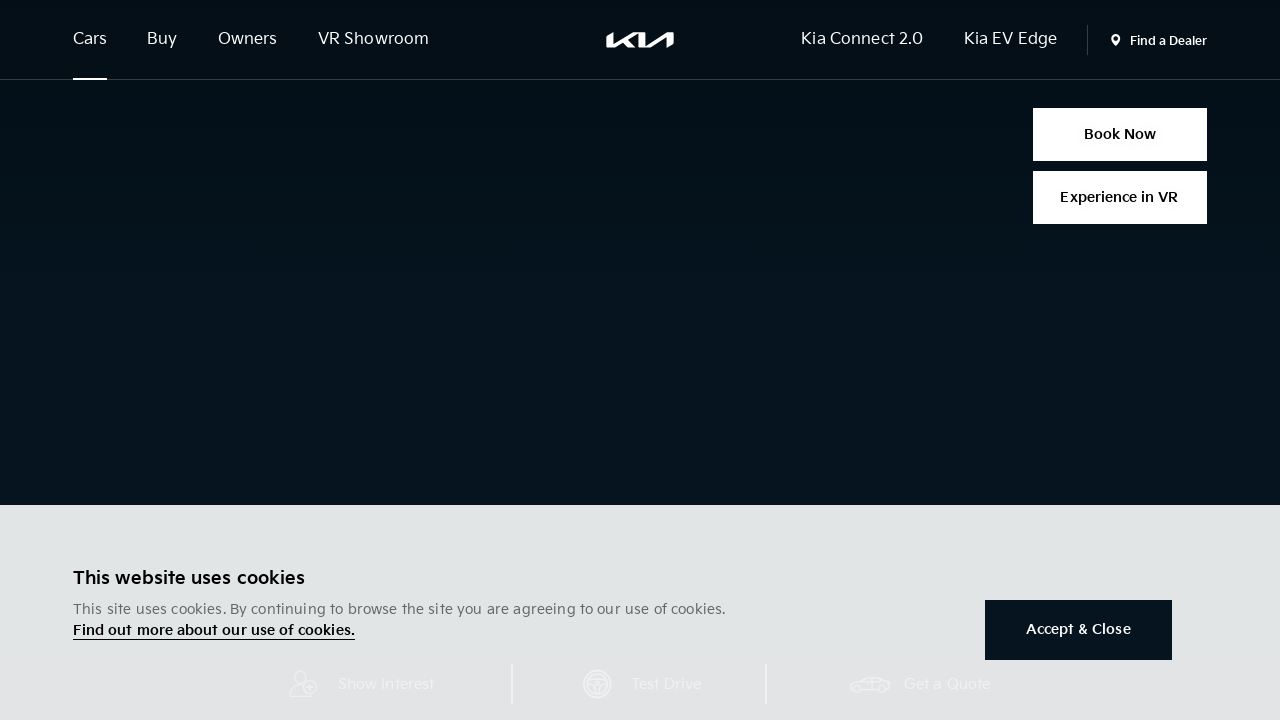